Tests a comprehensive form on practice-automation.com by filling text inputs (name, password, email), checking multiple checkboxes, selecting a radio button, choosing a dropdown option, filling a textarea, and submitting the form.

Starting URL: https://practice-automation.com/form-fields/

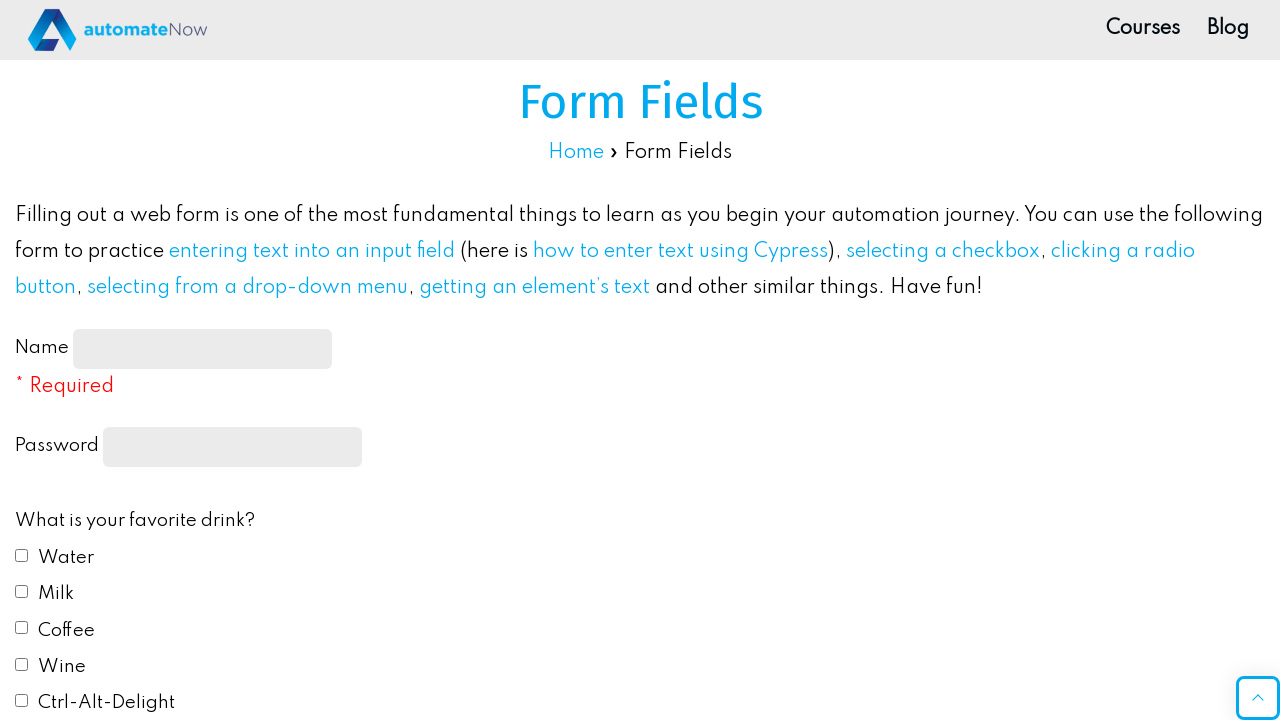

Page loaded and header verified
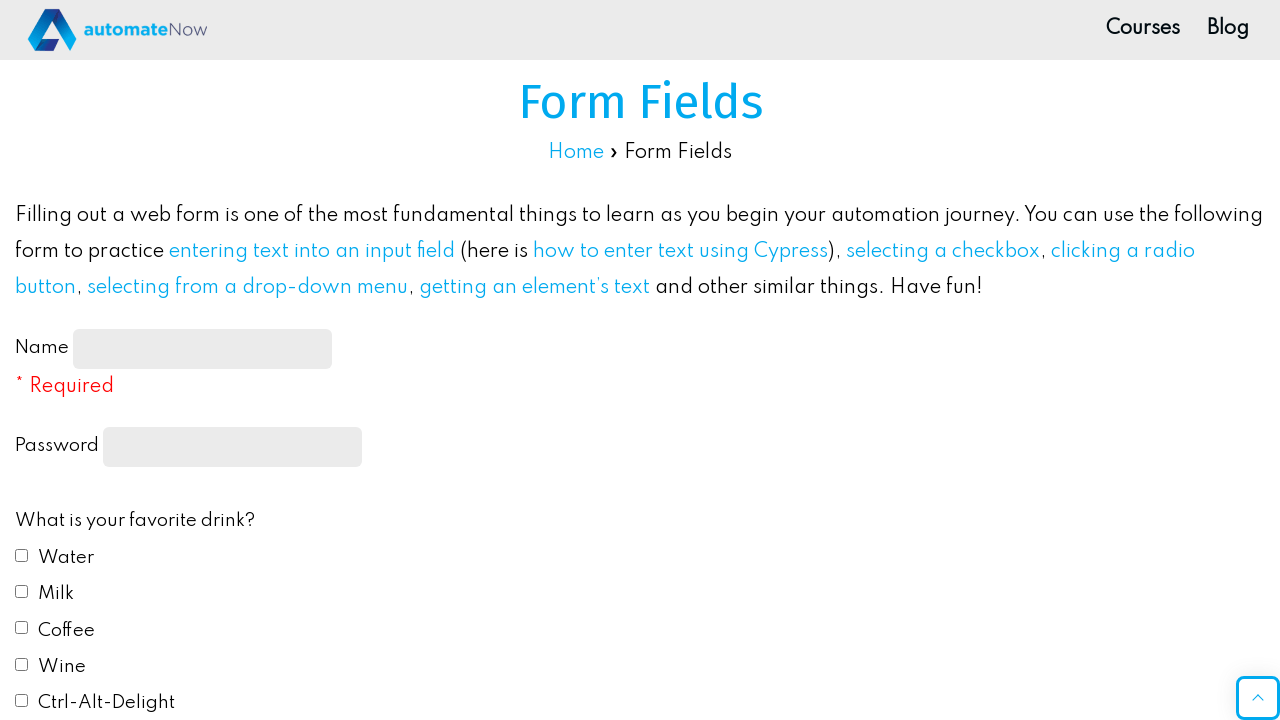

Filled name input with 'John Doe' on #name-input
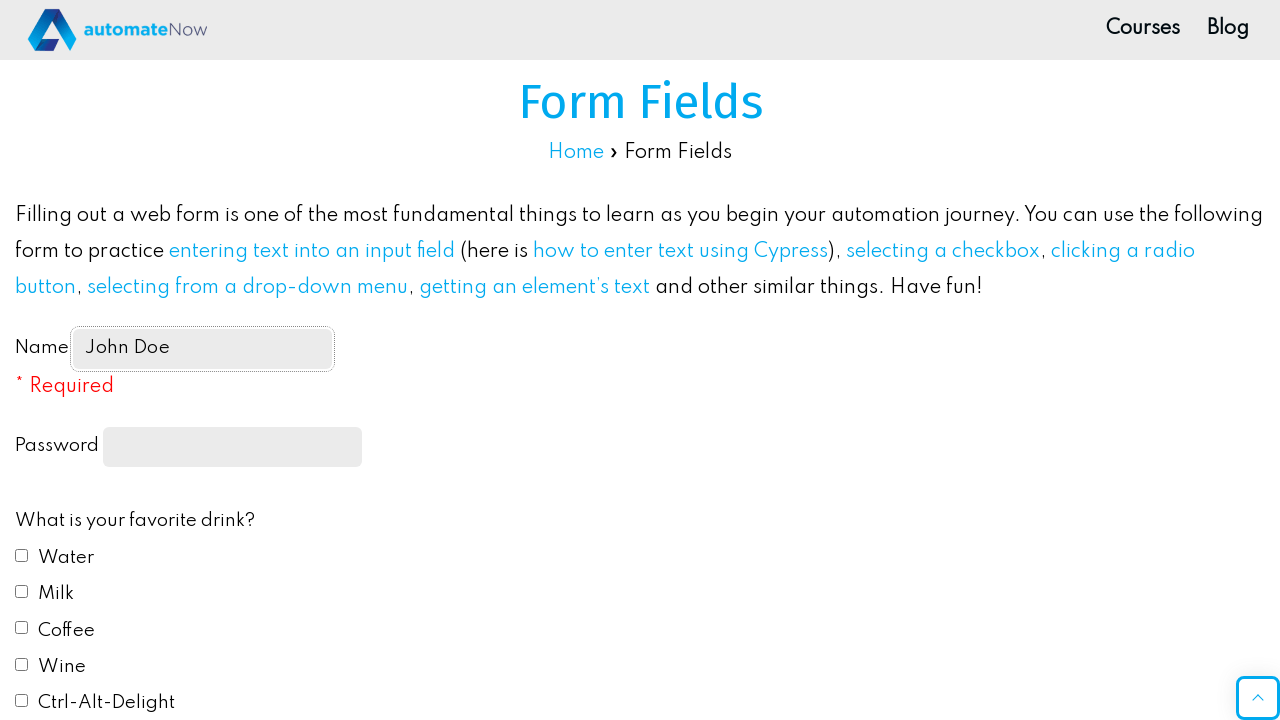

Filled password input with 'John Doe' on input[type='password']
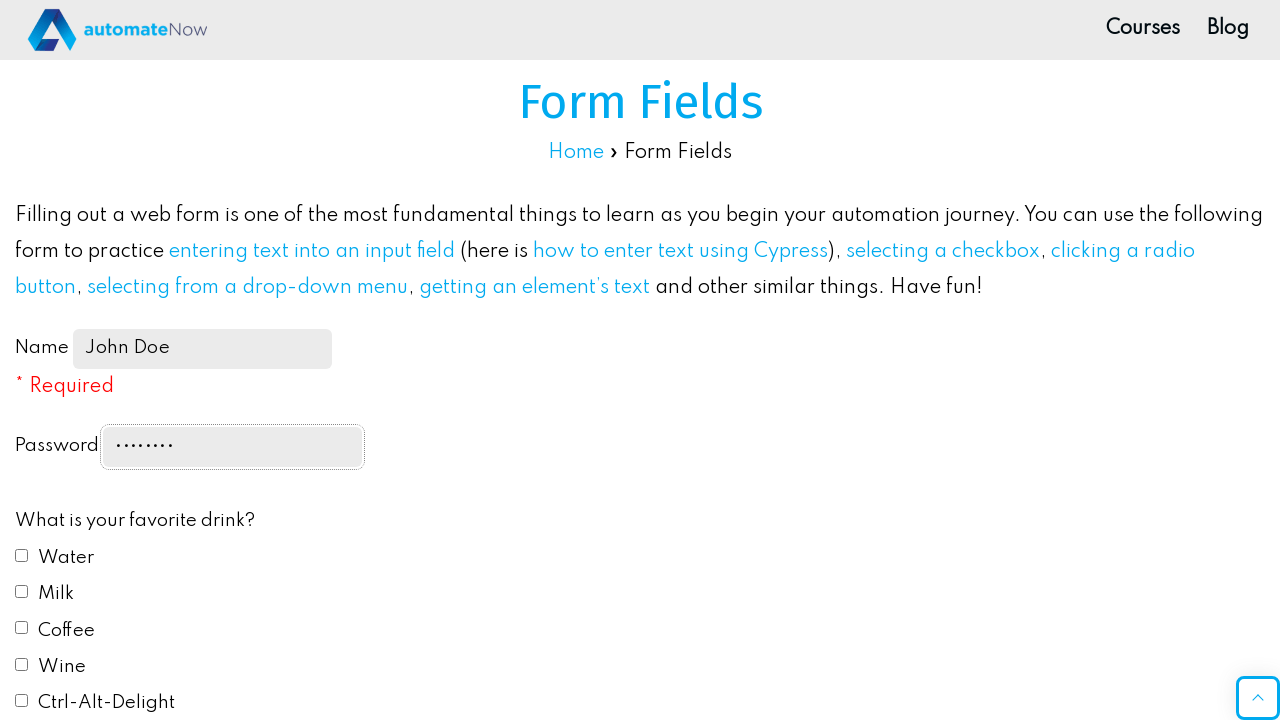

Checked checkbox #drink1 at (22, 555) on #drink1
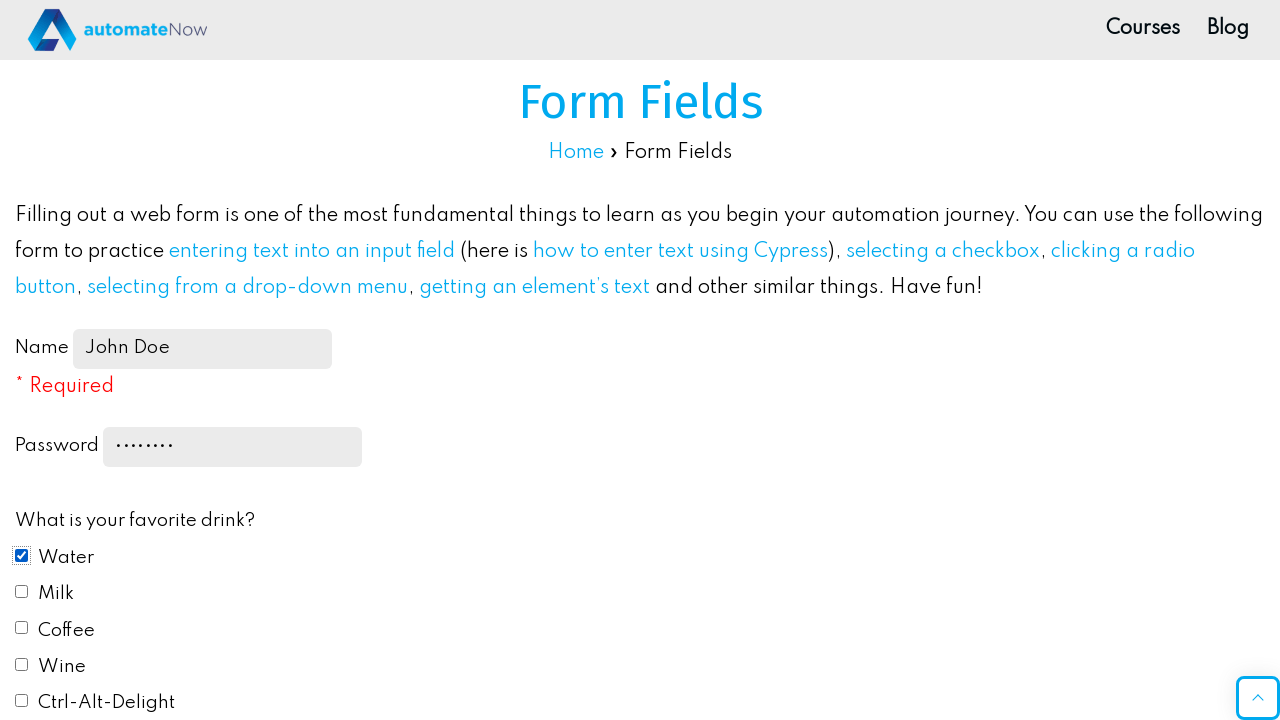

Checked checkbox #drink2 at (22, 591) on #drink2
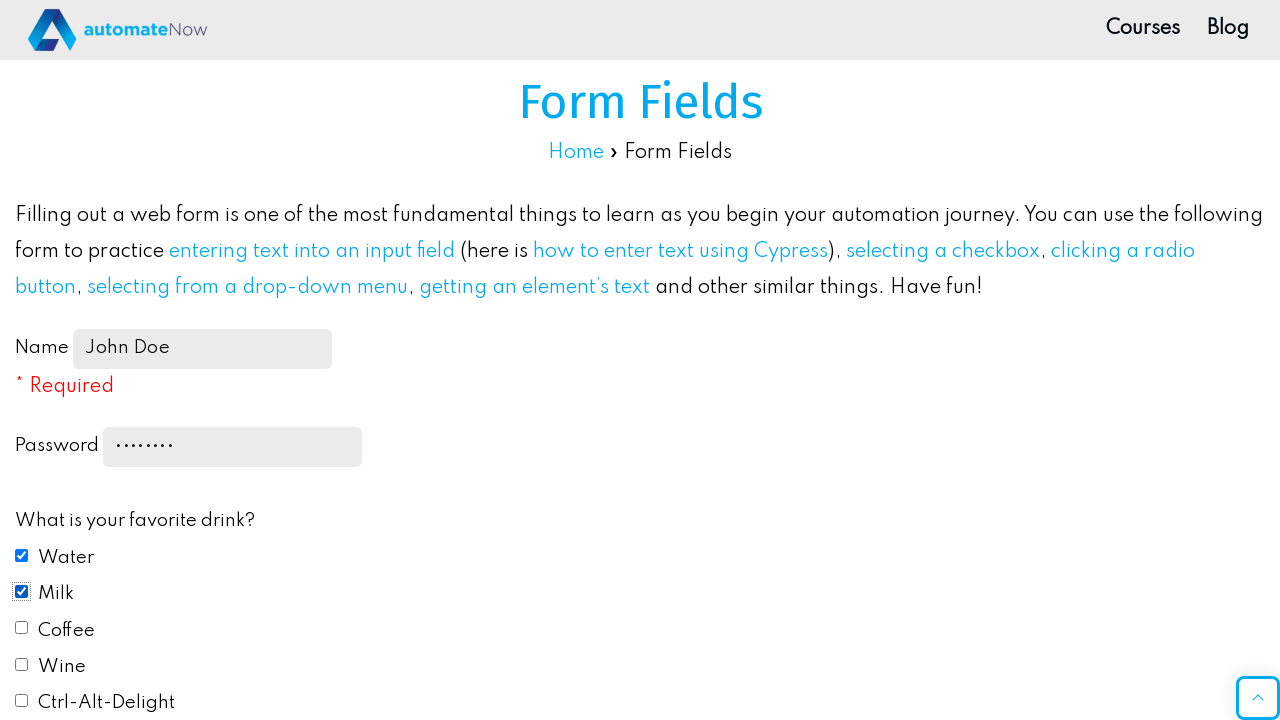

Checked checkbox #drink3 at (22, 628) on #drink3
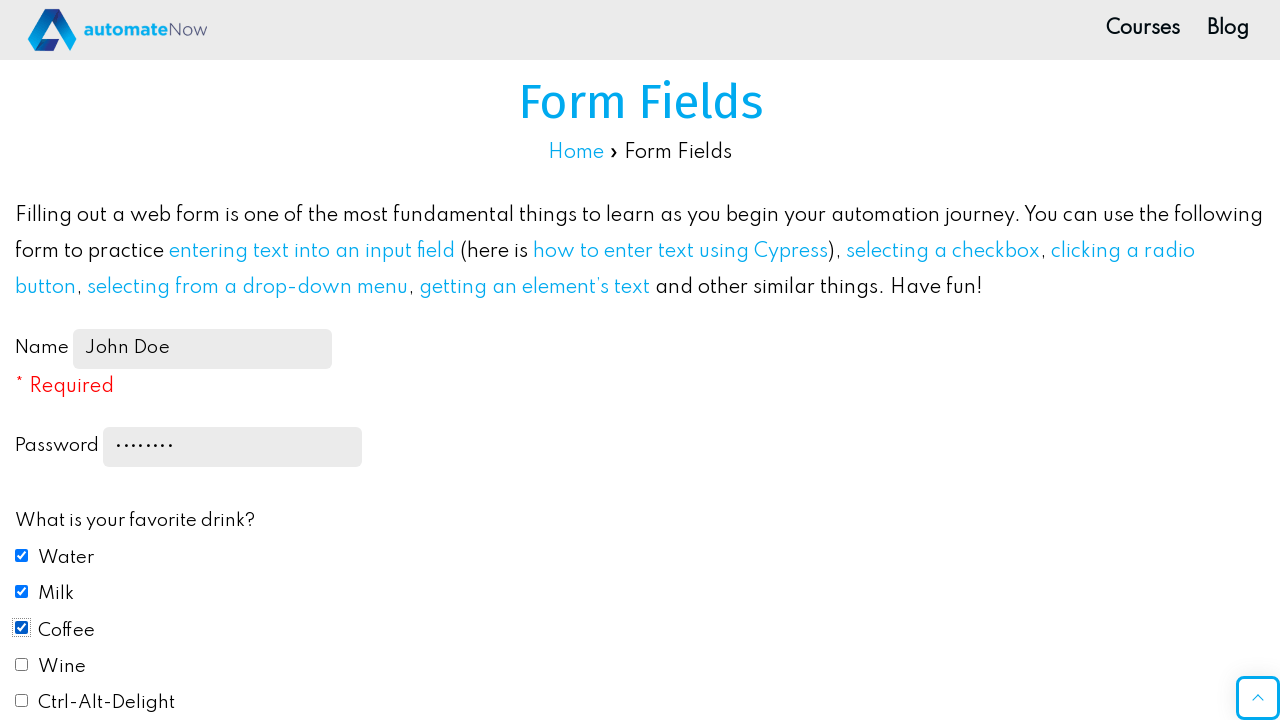

Selected red radio button at (22, 360) on #color1
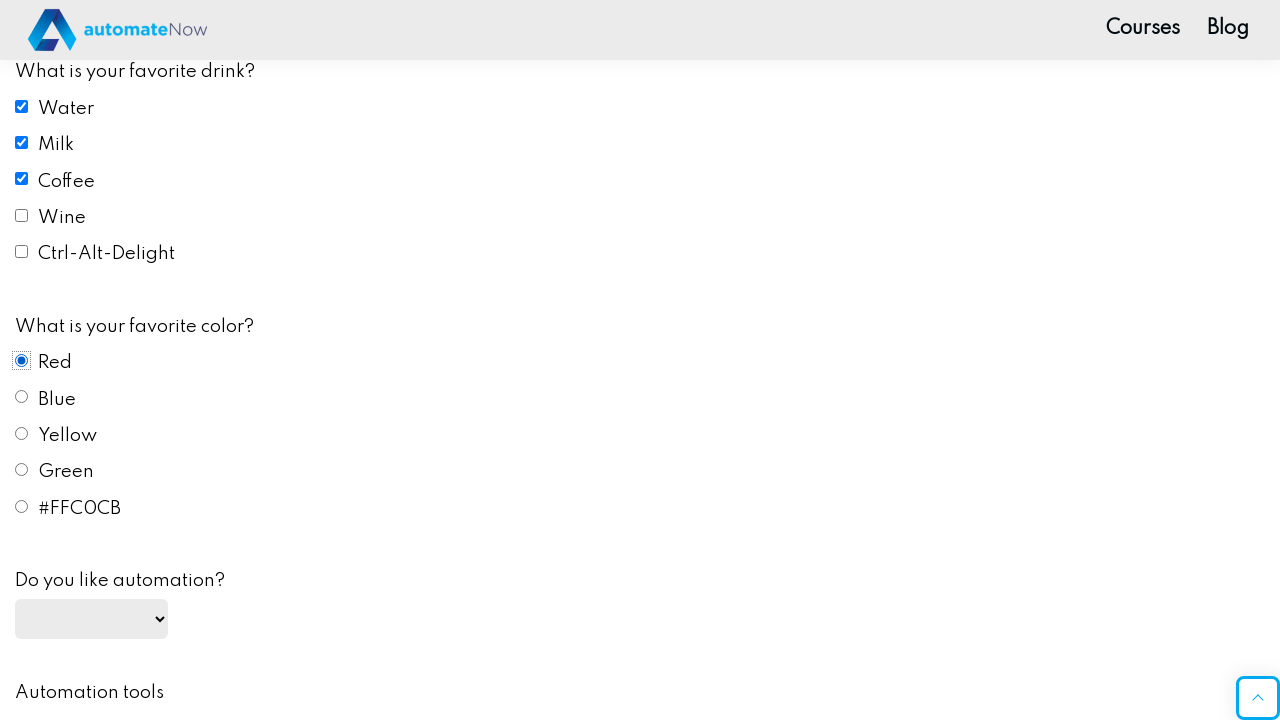

Selected 'yes' option from automation dropdown on #automation
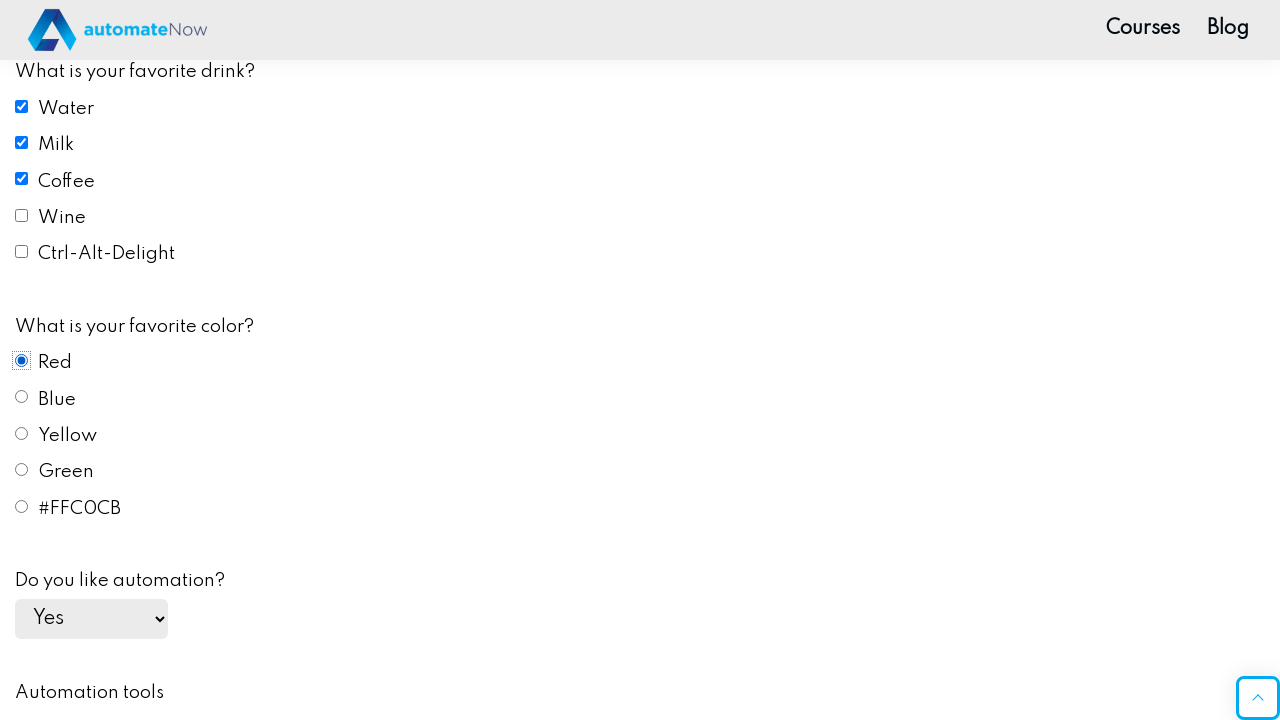

Cleared email input on #email
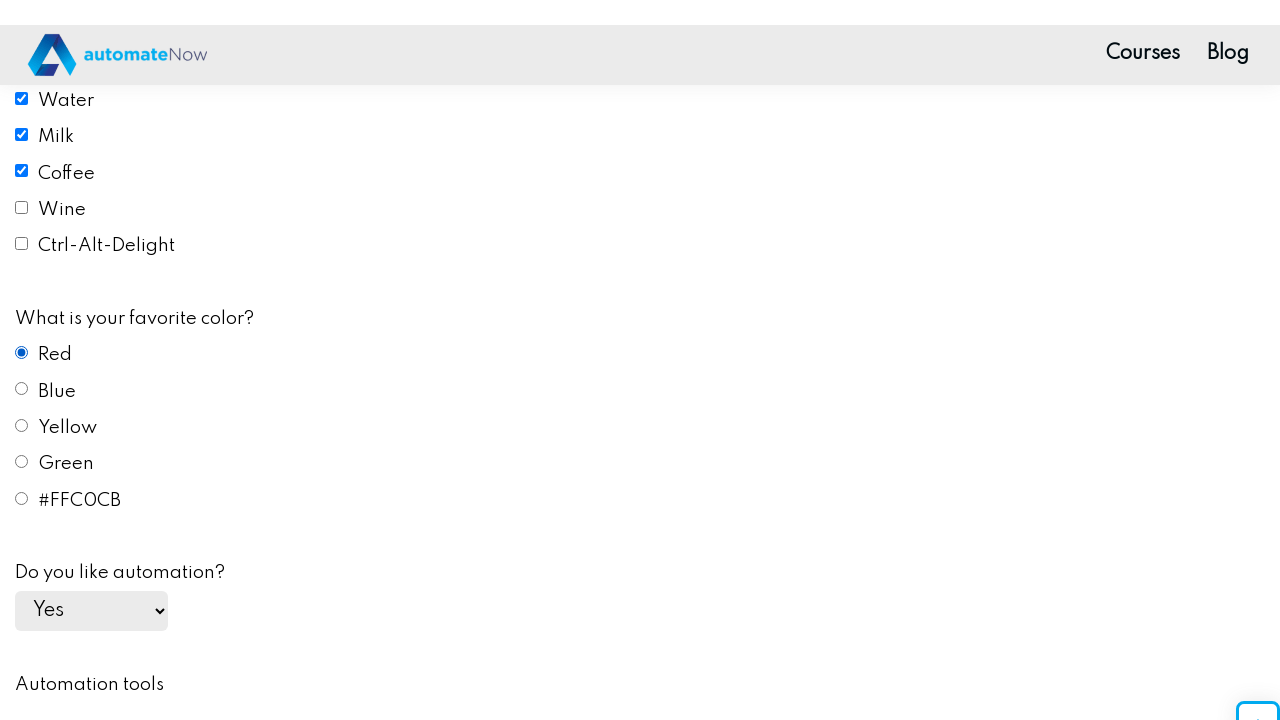

Filled email input with 'john_doe@example.com' on #email
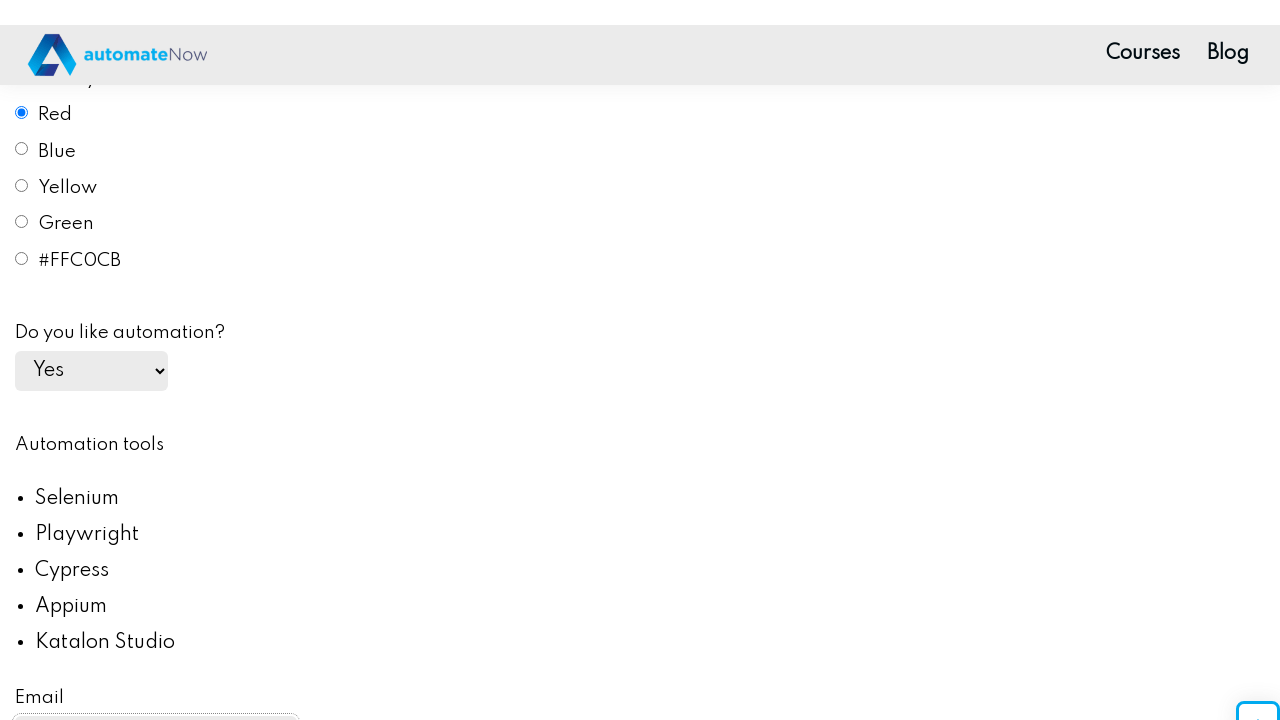

Filled message textarea with 'This is a test message.' on #message
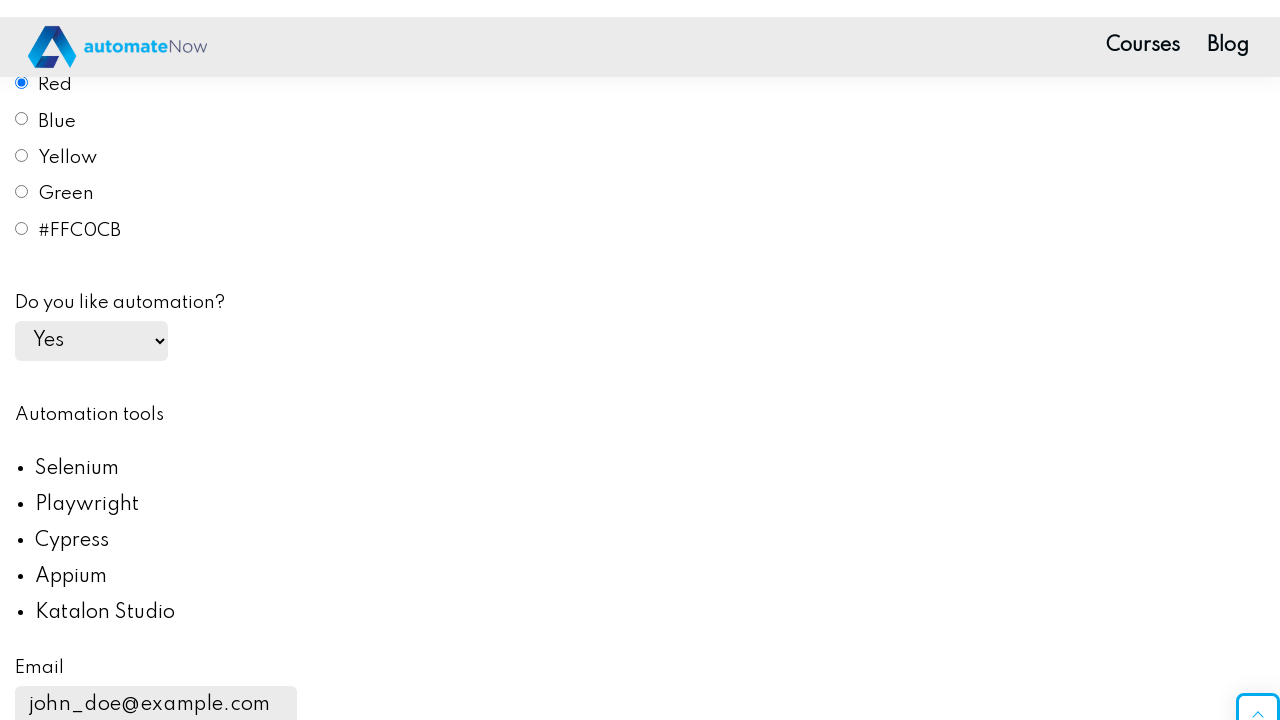

Clicked submit button to submit the form at (108, 361) on #submit-btn
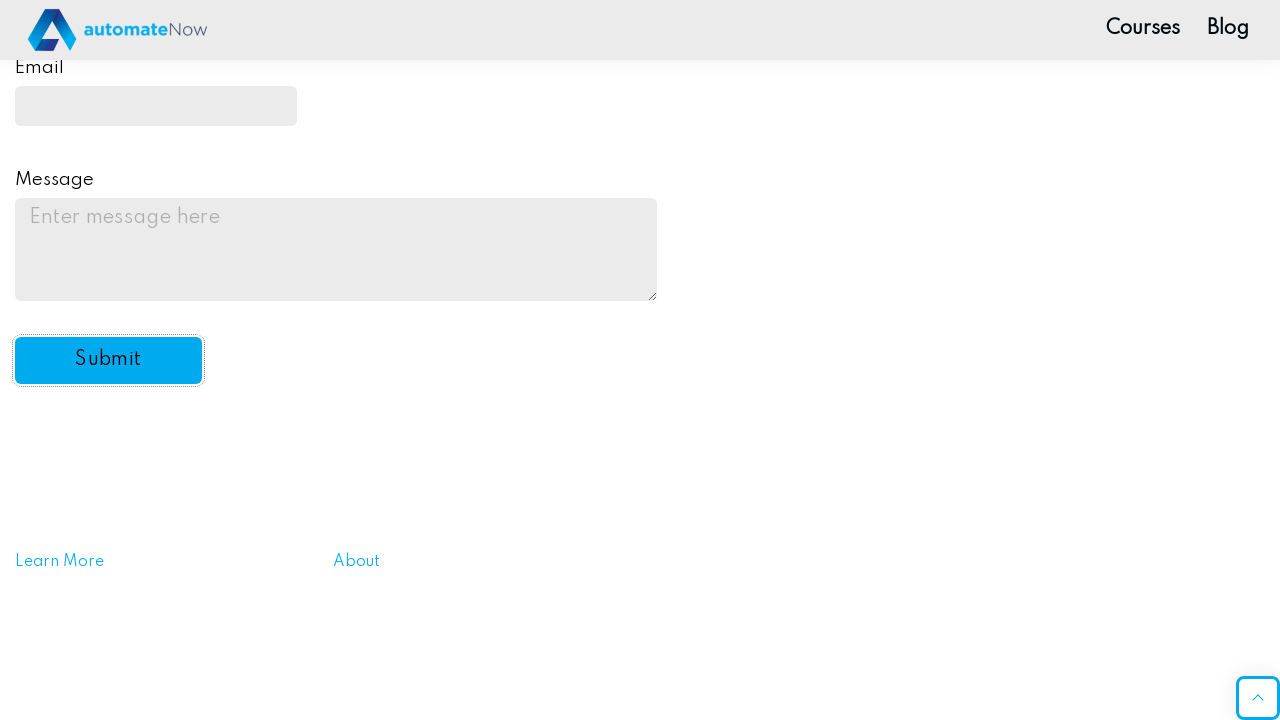

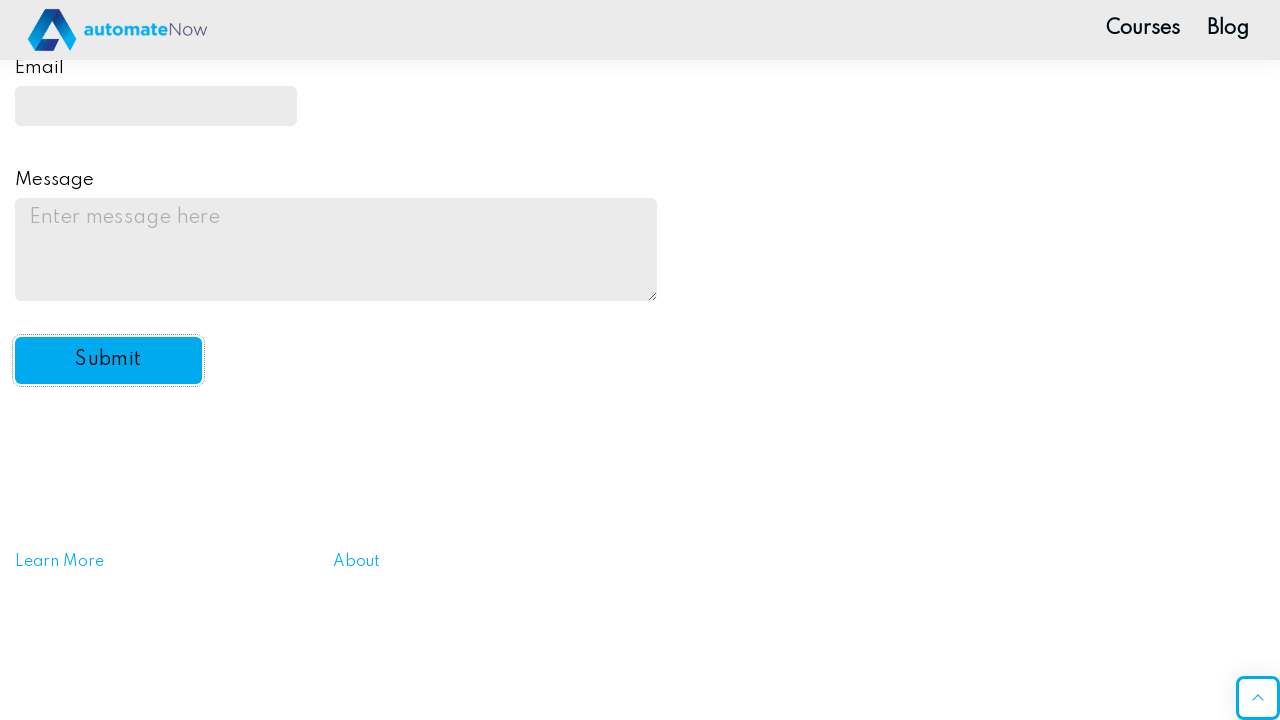